Tests an editable dropdown where users can type to search and select countries from the filtered results

Starting URL: https://react.semantic-ui.com/maximize/dropdown-example-search-selection/

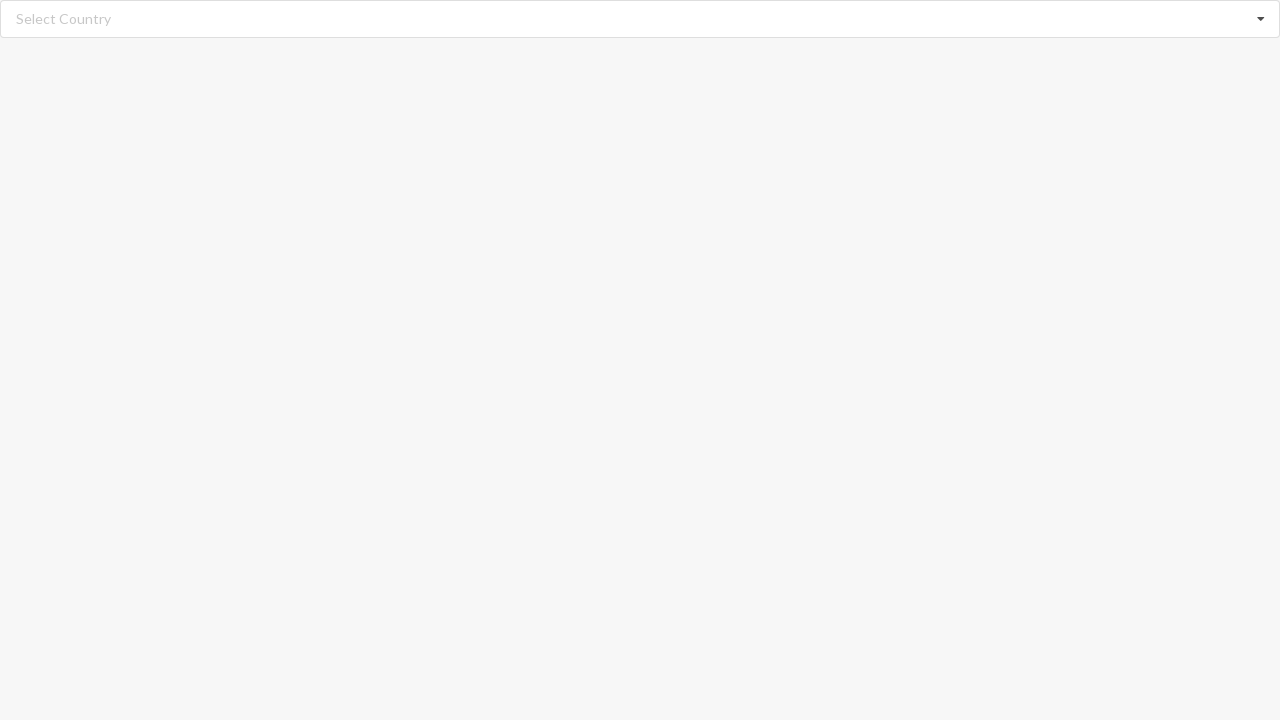

Filled search input with 'American Samoa' on input.search
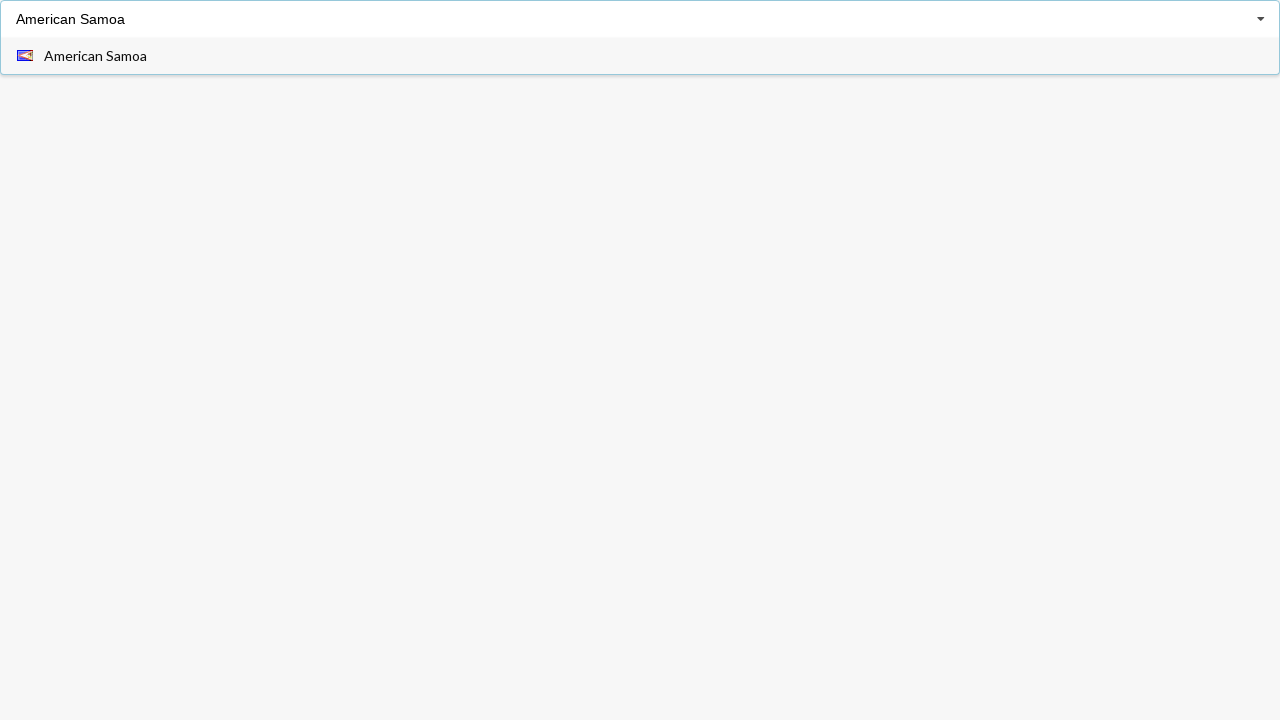

Clicked on American Samoa option from filtered results at (96, 56) on div.item span:has-text('American Samoa')
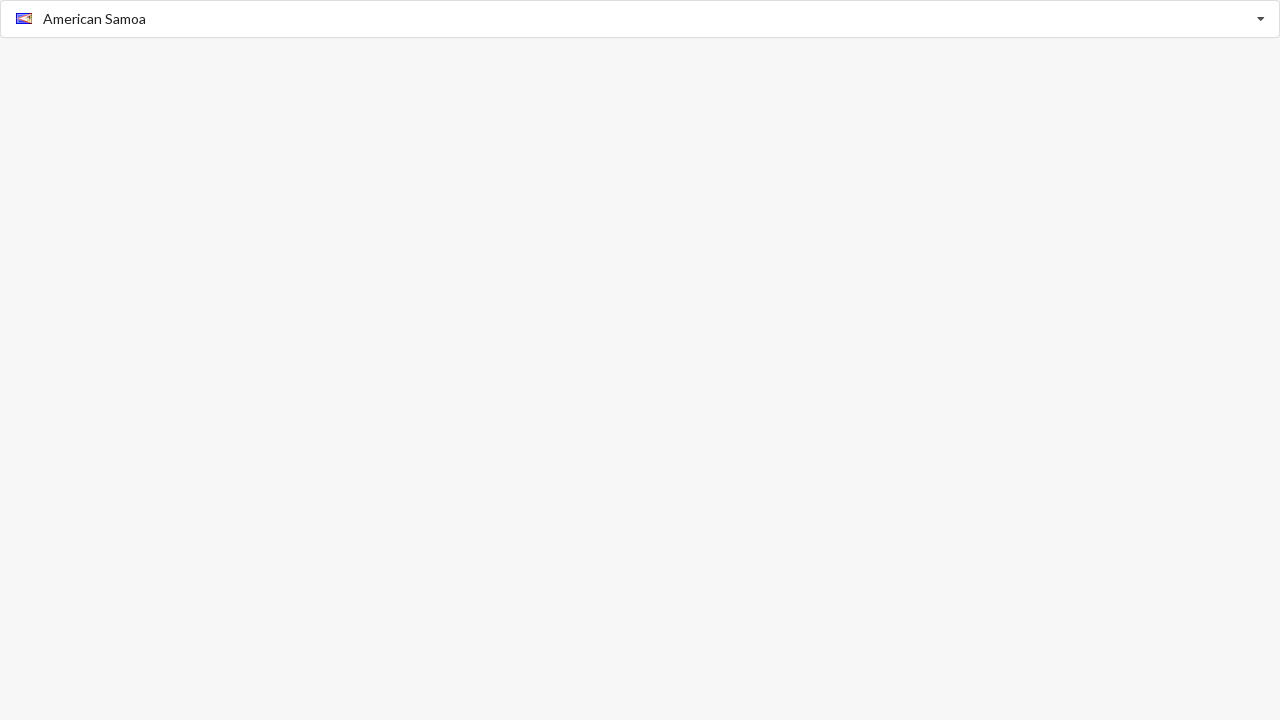

Verified that American Samoa is displayed as selected value
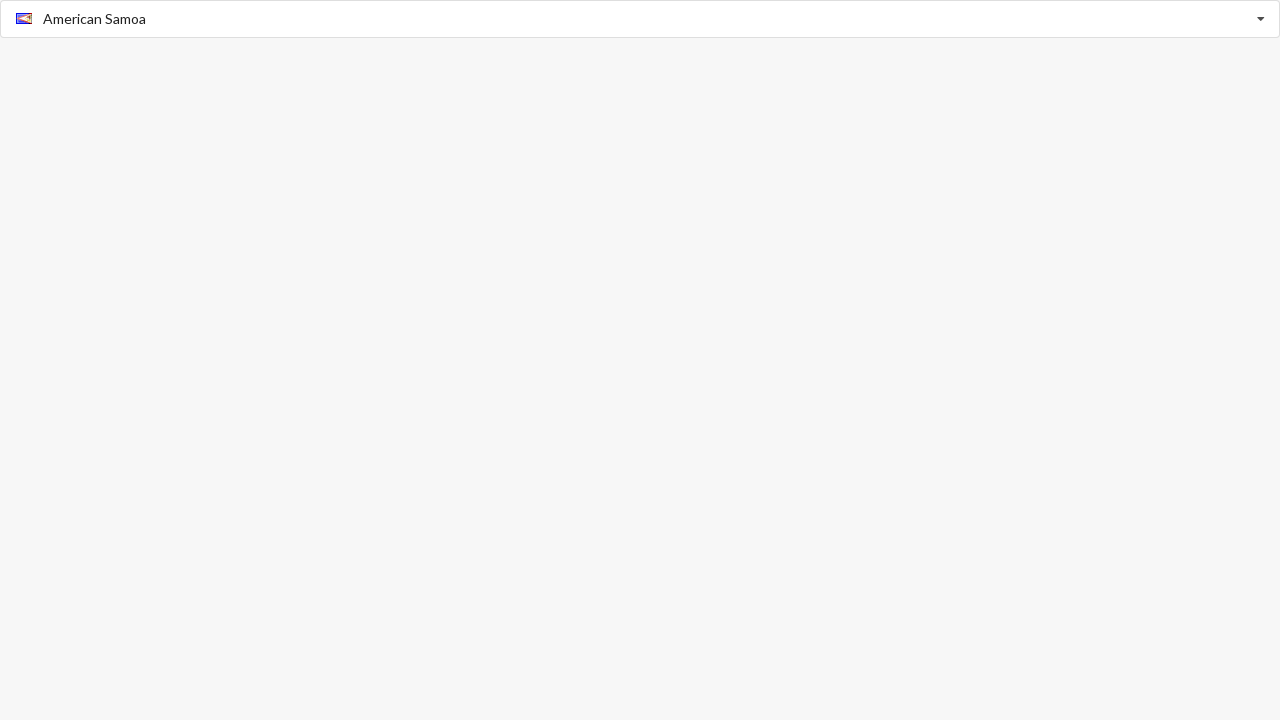

Clicked on search input to open dropdown for next selection at (641, 19) on input.search
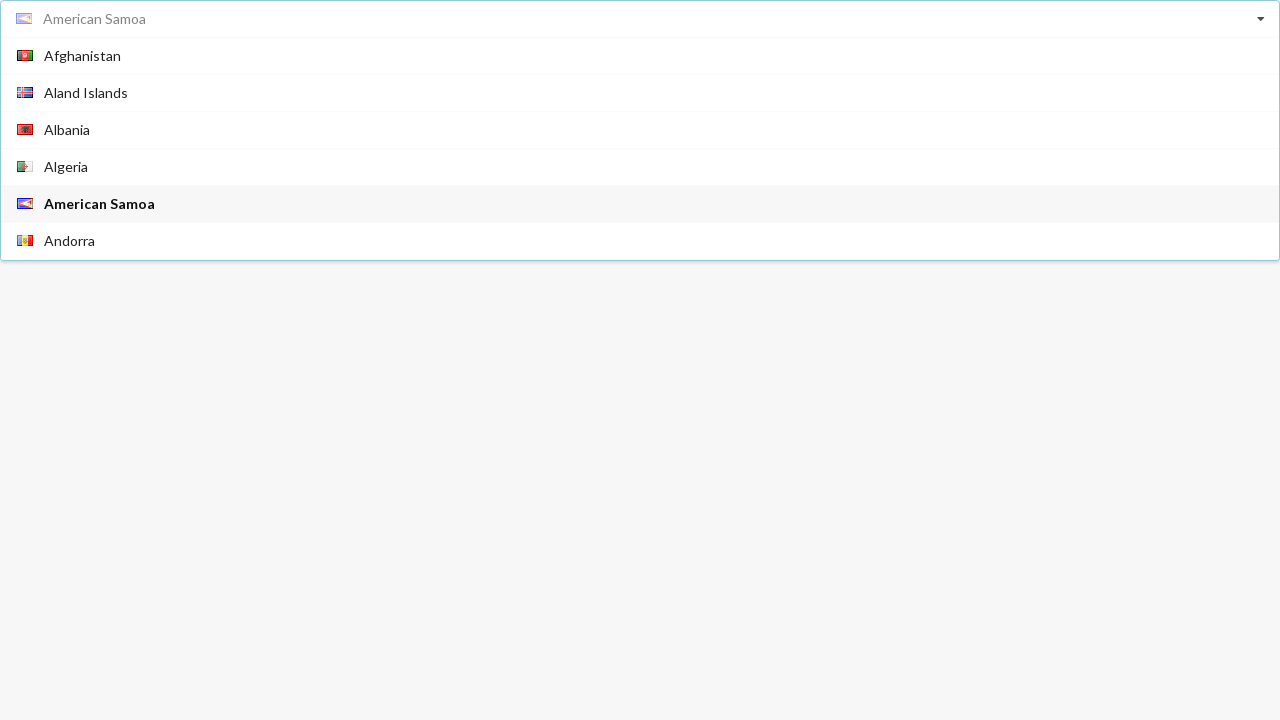

Filled search input with 'Belize' on input.search
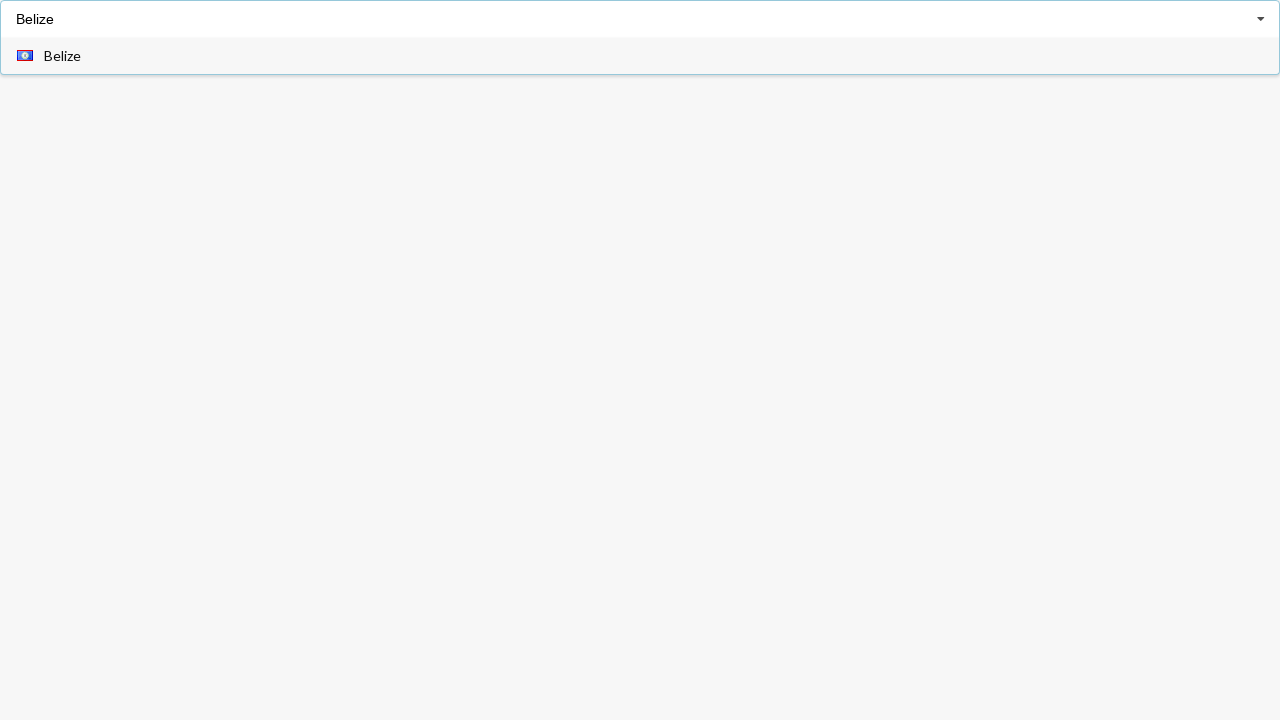

Clicked on Belize option from filtered results at (62, 56) on div.item span:has-text('Belize')
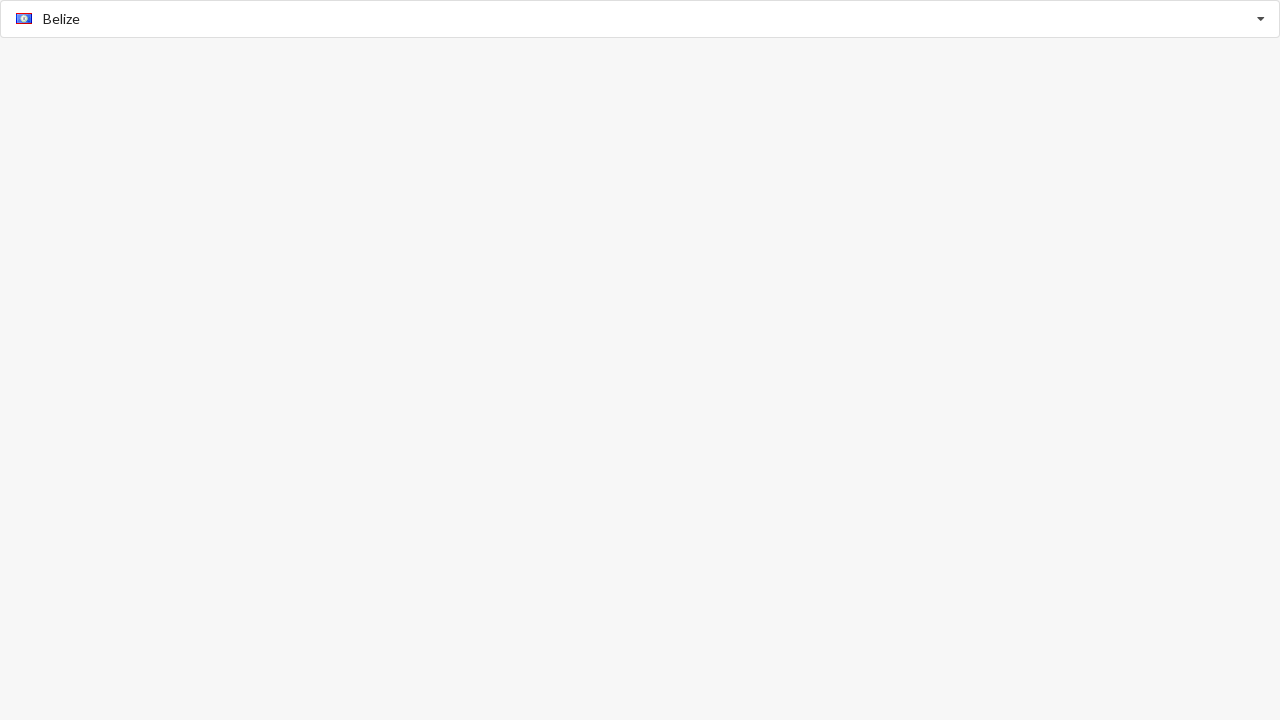

Verified that Belize is displayed as selected value
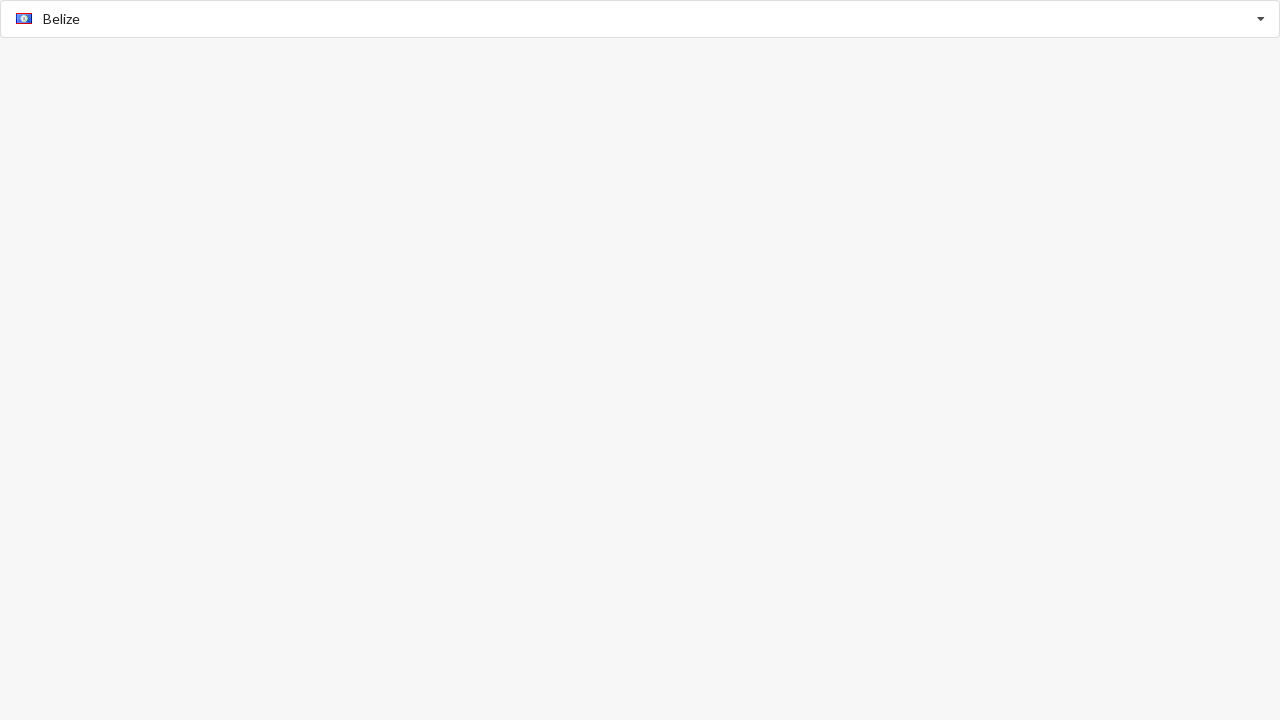

Clicked on search input to open dropdown for next selection at (641, 19) on input.search
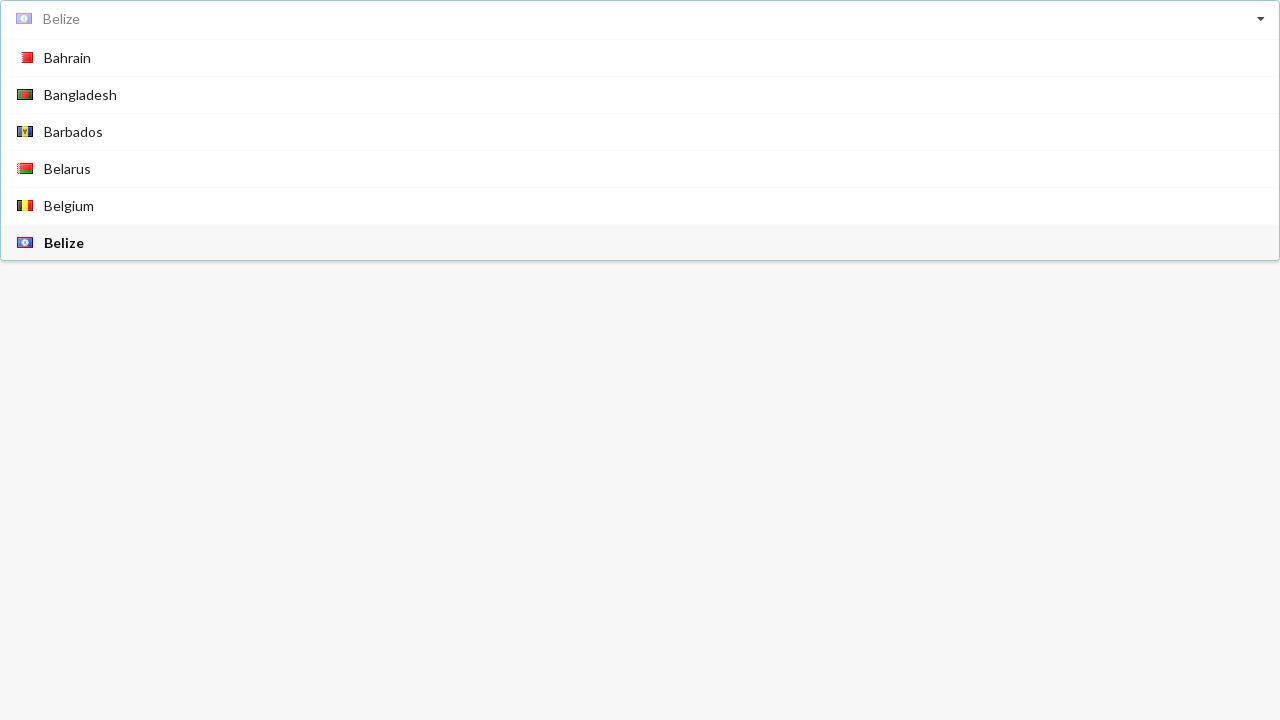

Filled search input with 'Aruba' on input.search
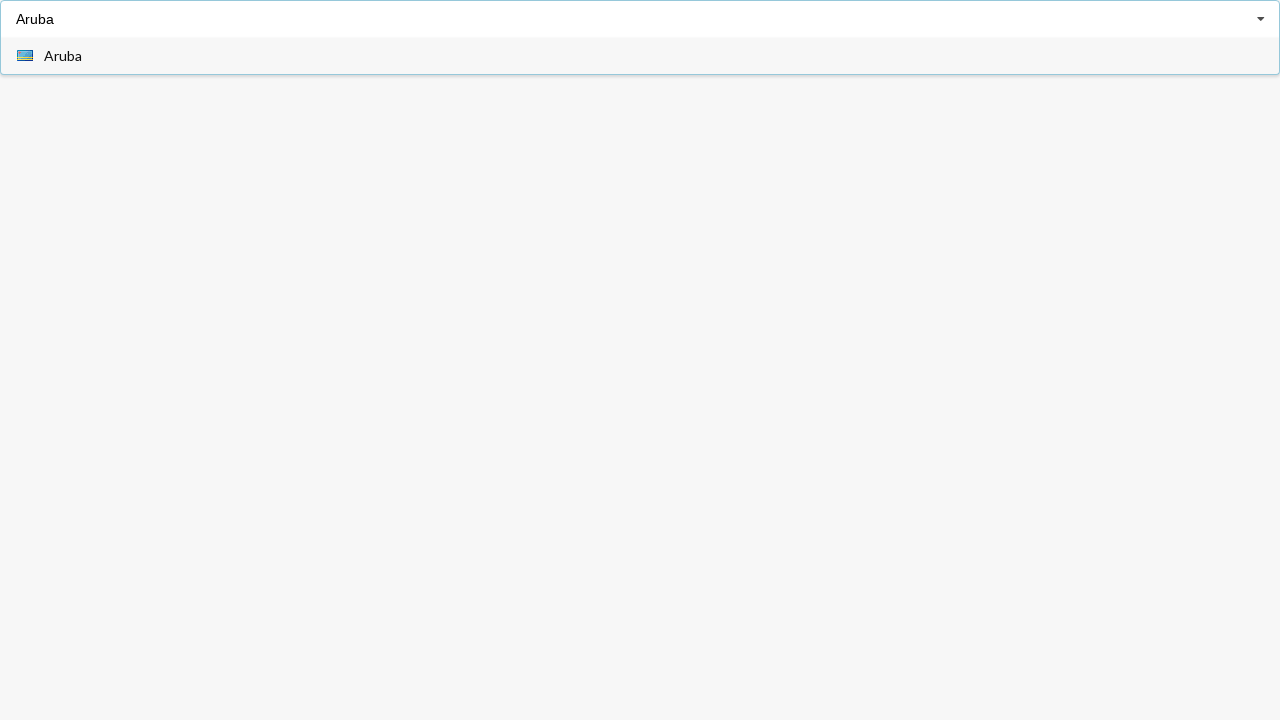

Clicked on Aruba option from filtered results at (63, 56) on div.item span:has-text('Aruba')
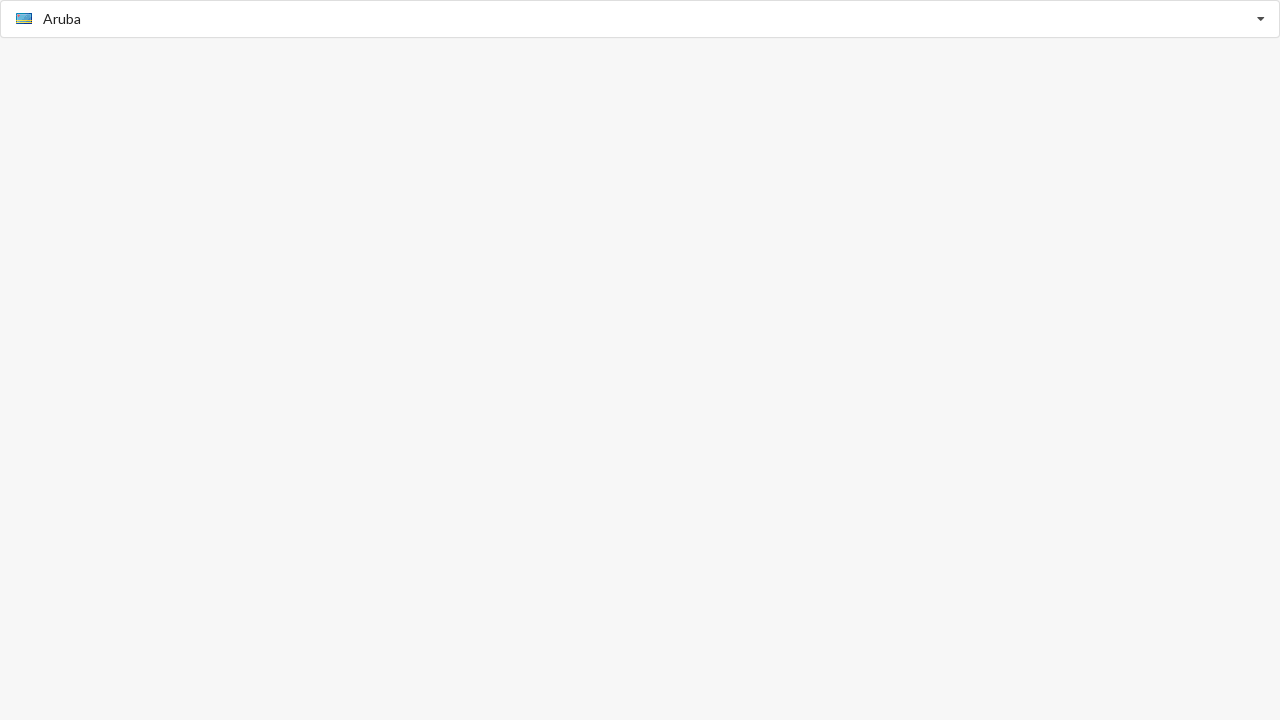

Verified that Aruba is displayed as selected value
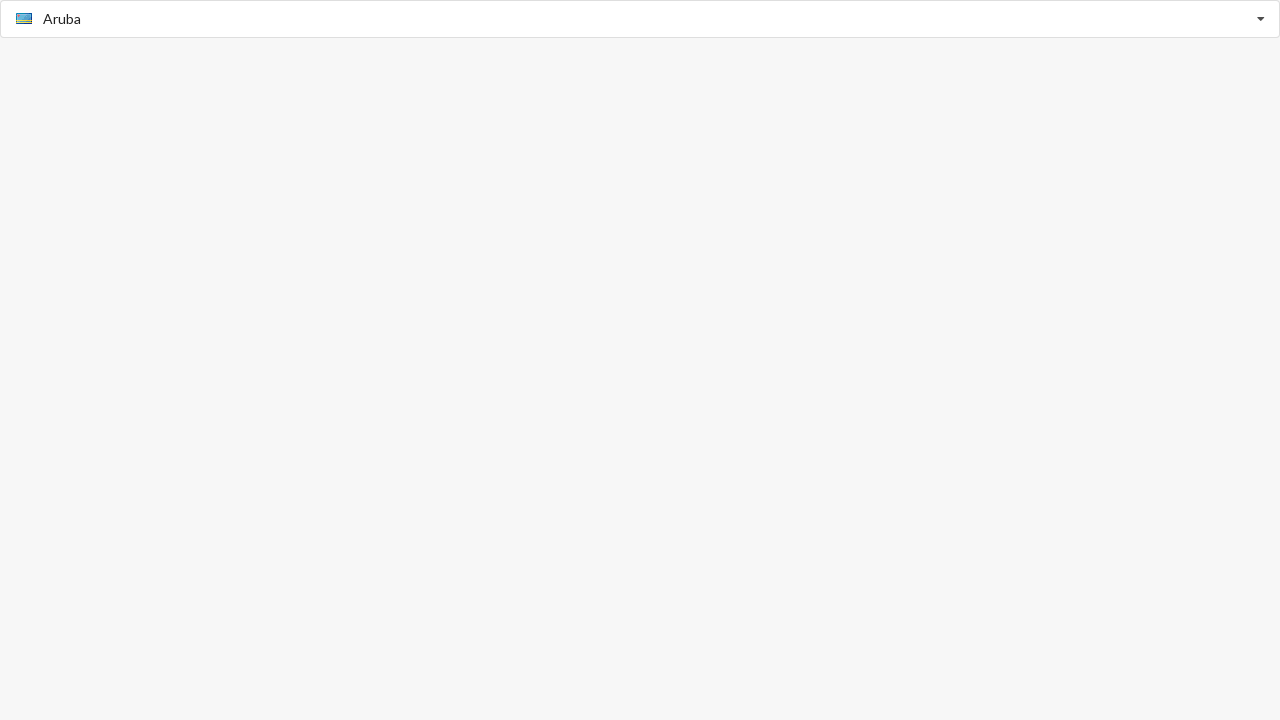

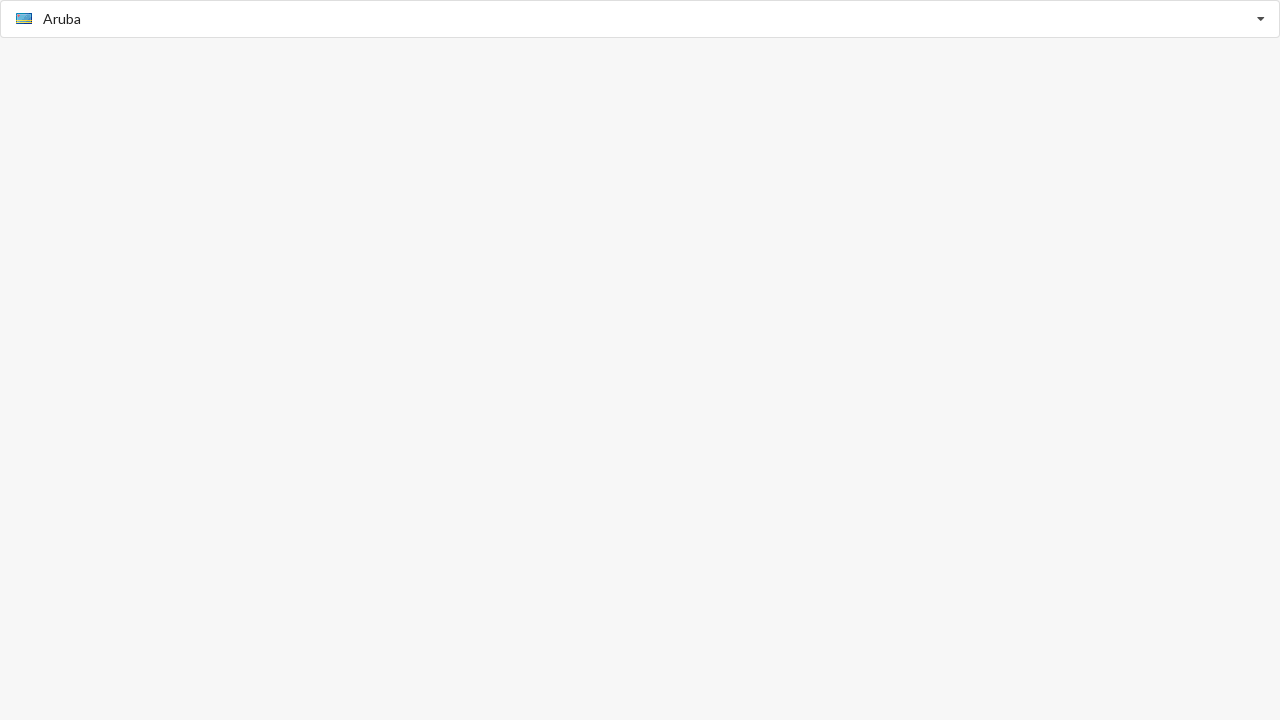